Tests opening multiple browser tabs by navigating to an automation practice page and then opening a second tab with a different URL

Starting URL: https://rahulshettyacademy.com/AutomationPractice/

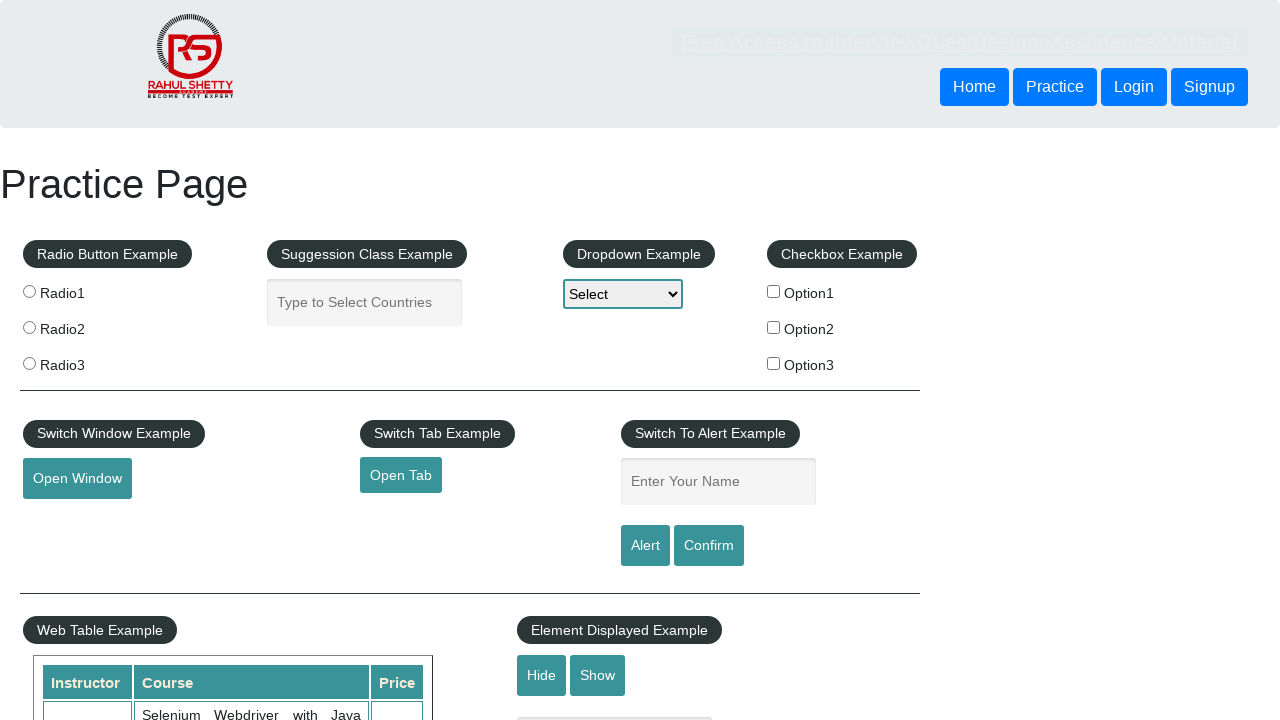

Opened a new browser tab
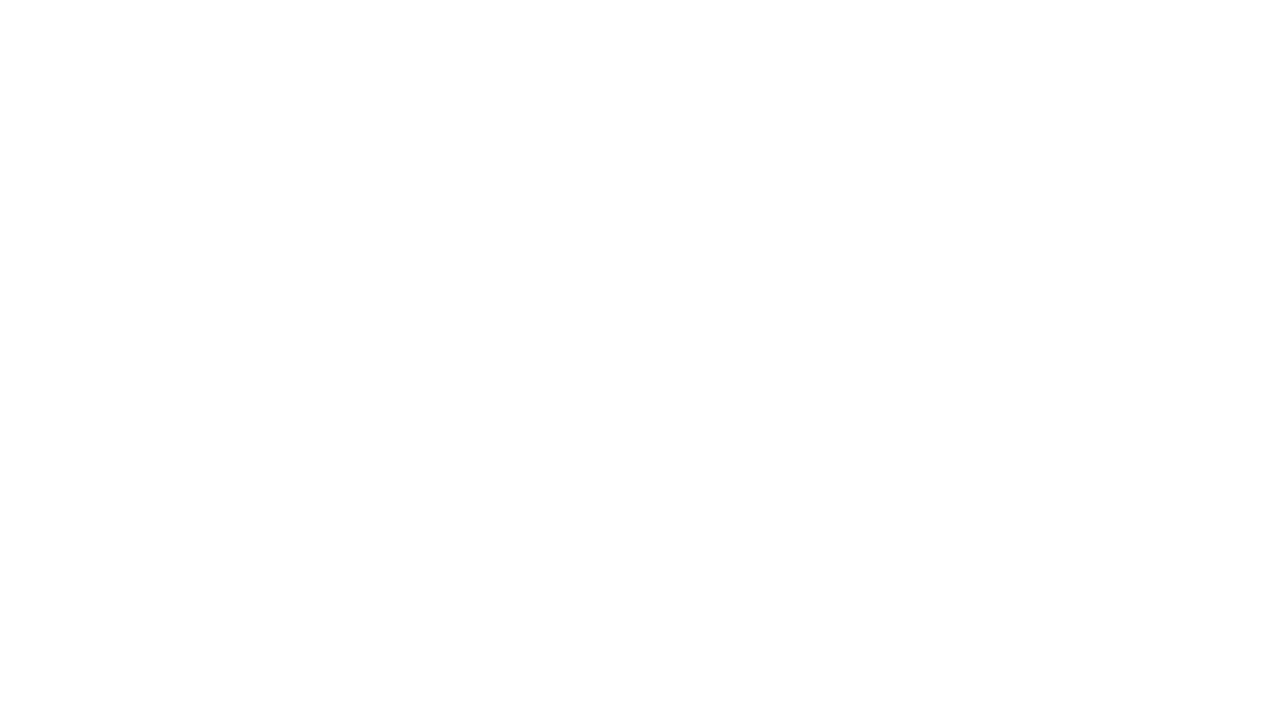

Navigated new tab to GeeksforGeeks alert handling page
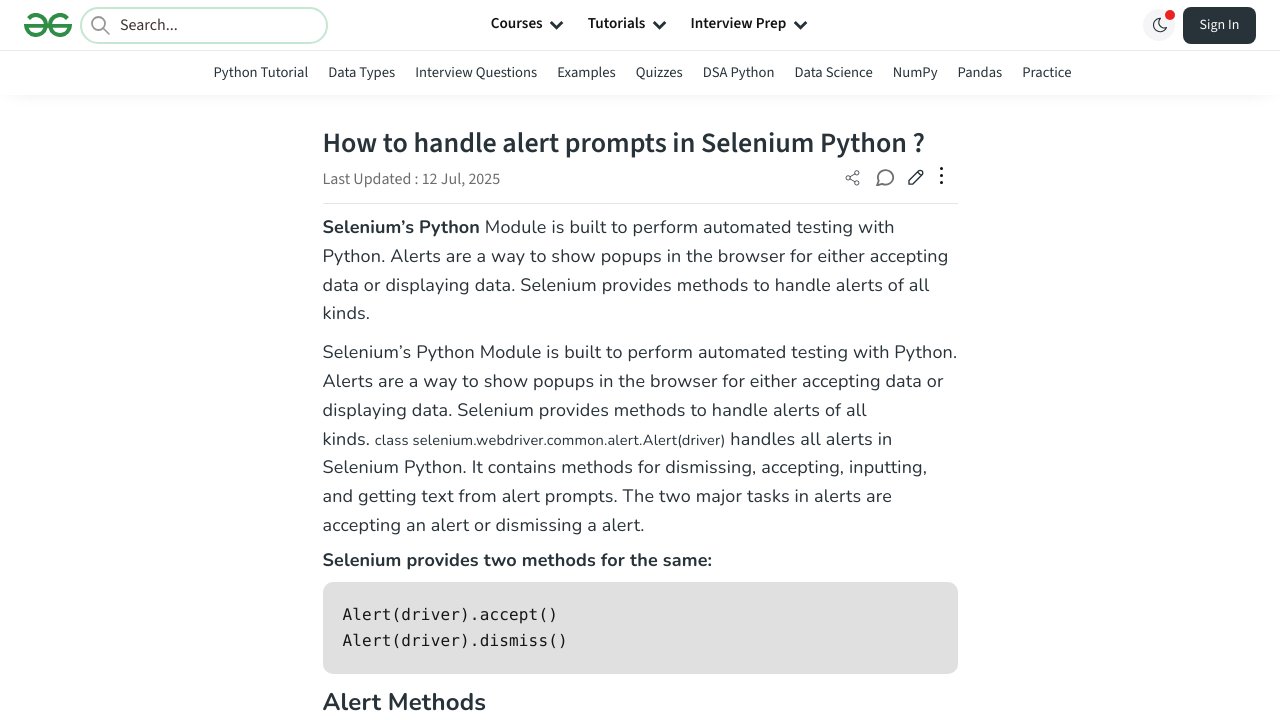

New page DOM content loaded completely
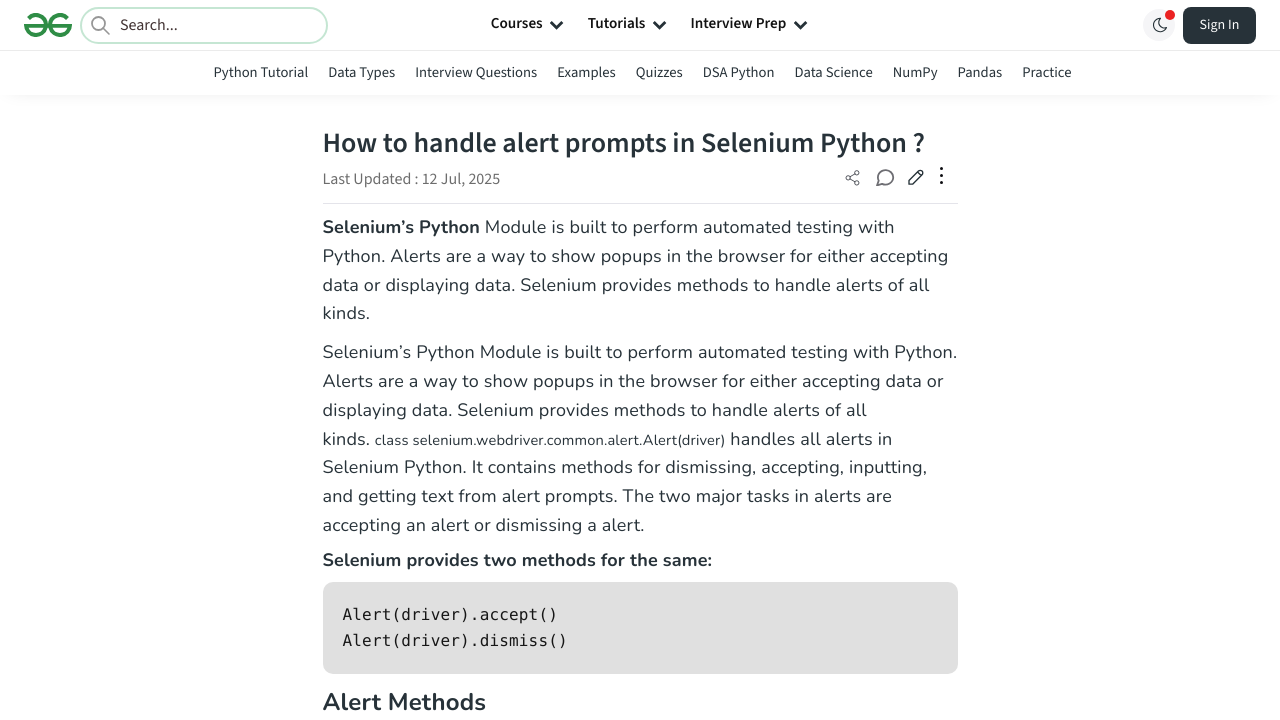

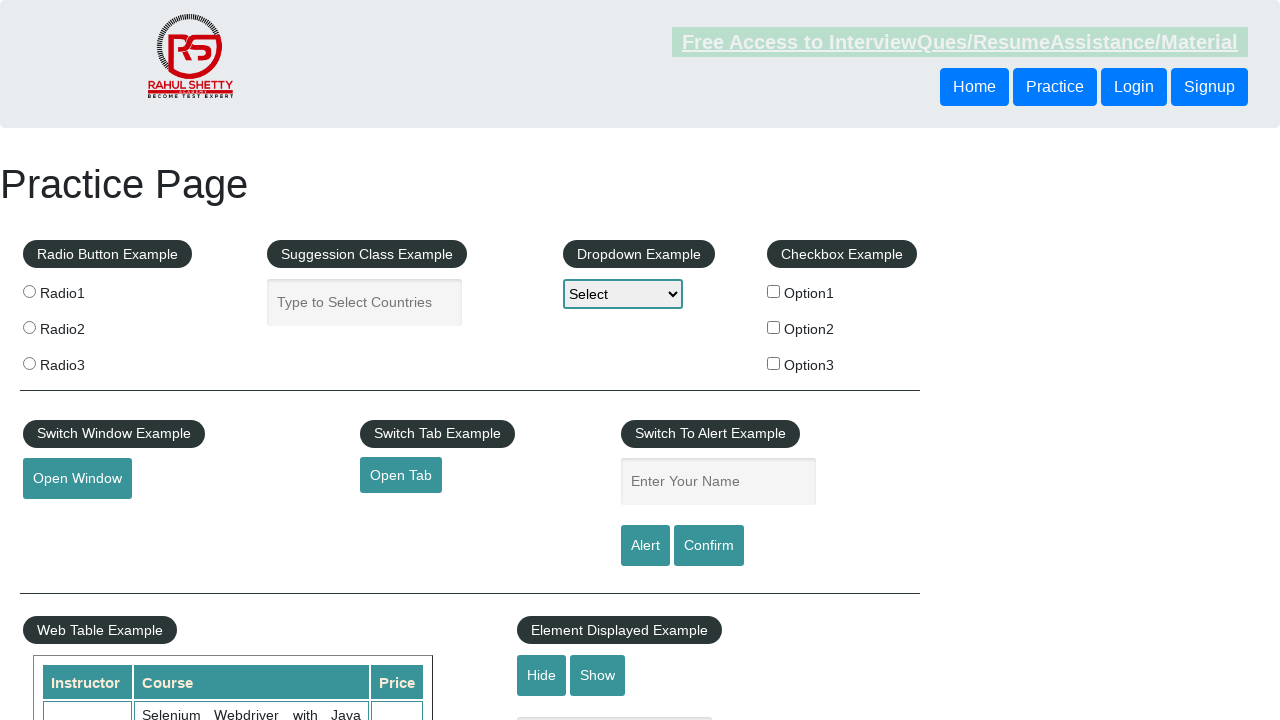